Tests page scrolling functionality by scrolling down to the bottom of the page and then back up to the top

Starting URL: https://www.opencart.com/

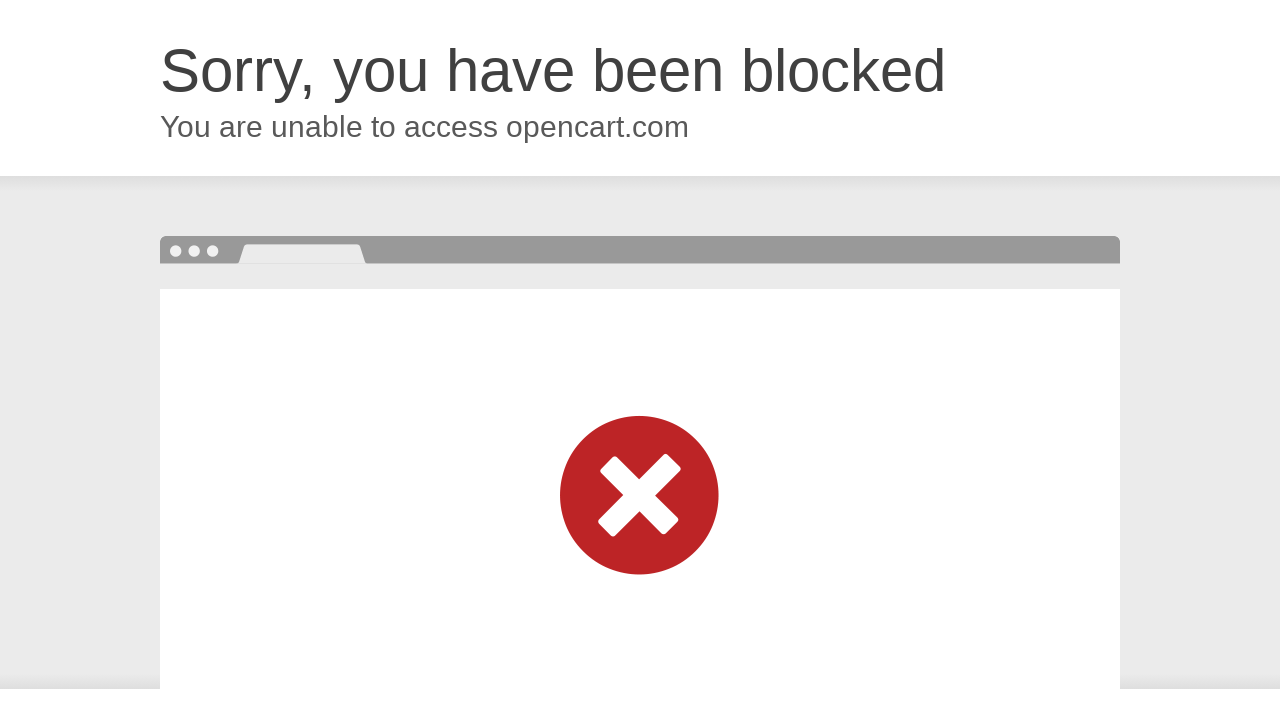

Scrolled down to the bottom of the page
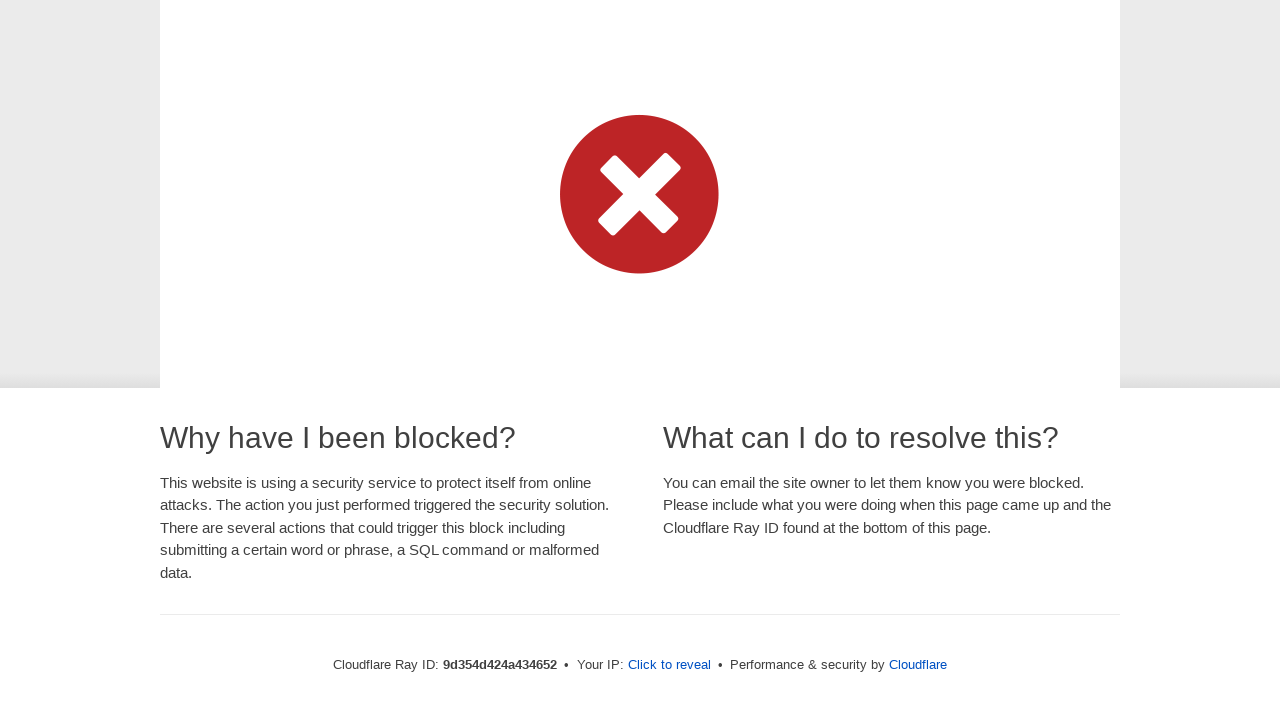

Waited 5 seconds to observe scroll effect
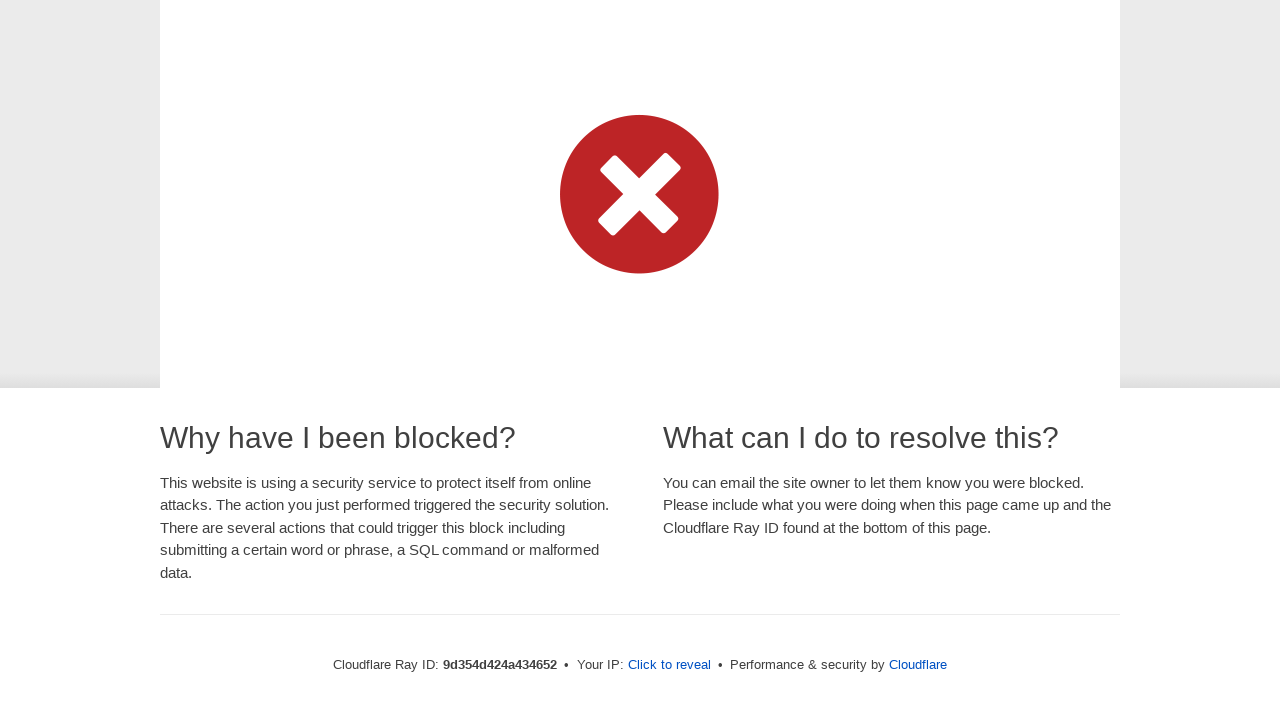

Scrolled back to the top of the page
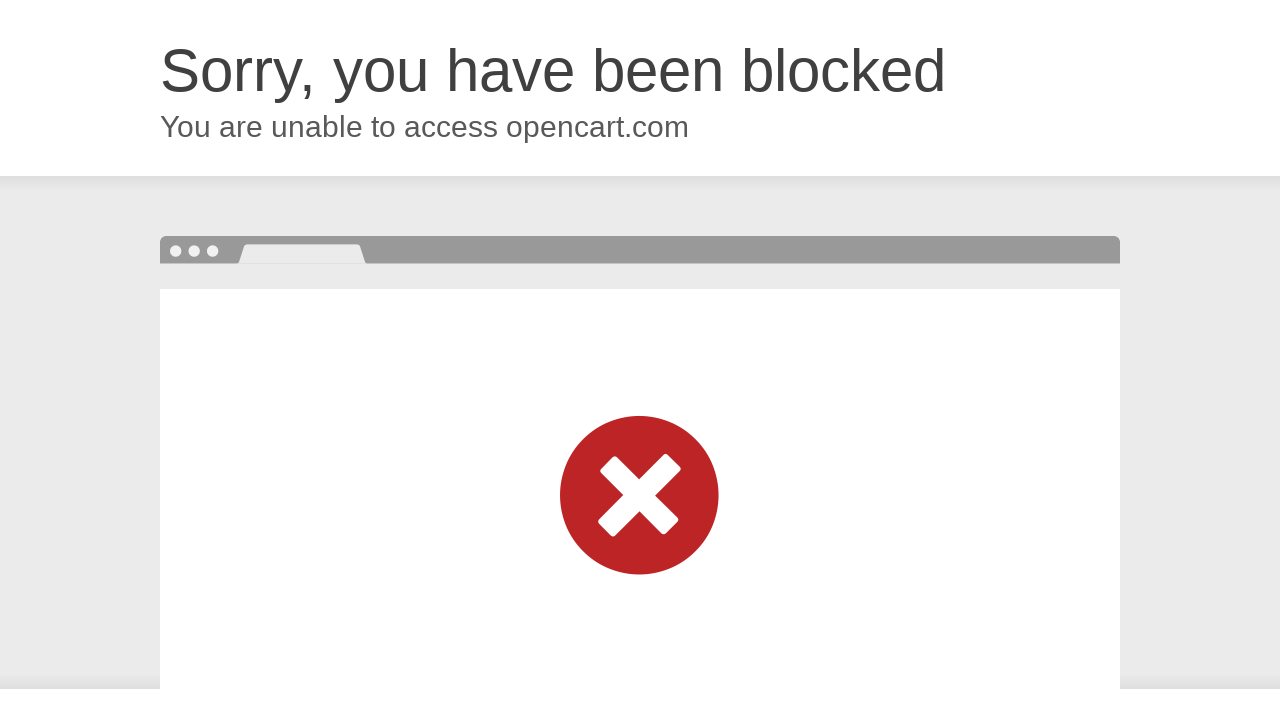

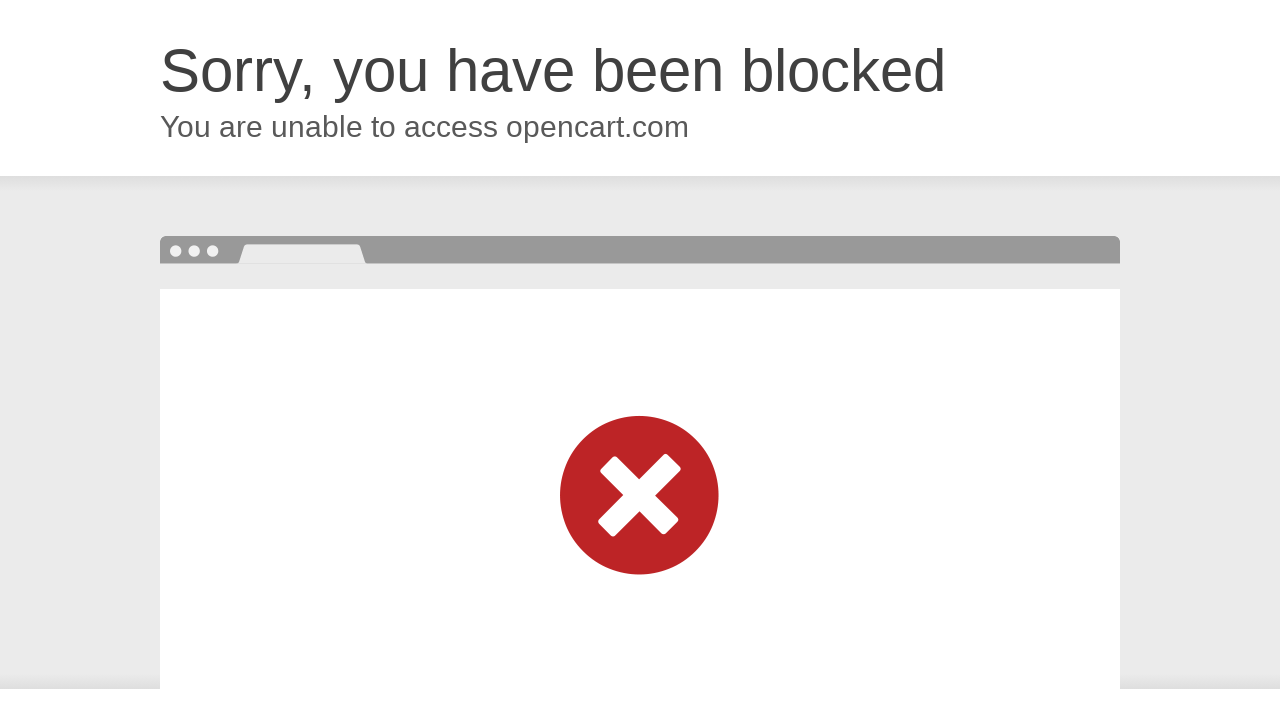